Tests double-click functionality by entering text in a field and double-clicking a button to copy it

Starting URL: https://www.w3schools.com/tags/tryit.asp?filename=tryhtml5_ev_ondblclick3

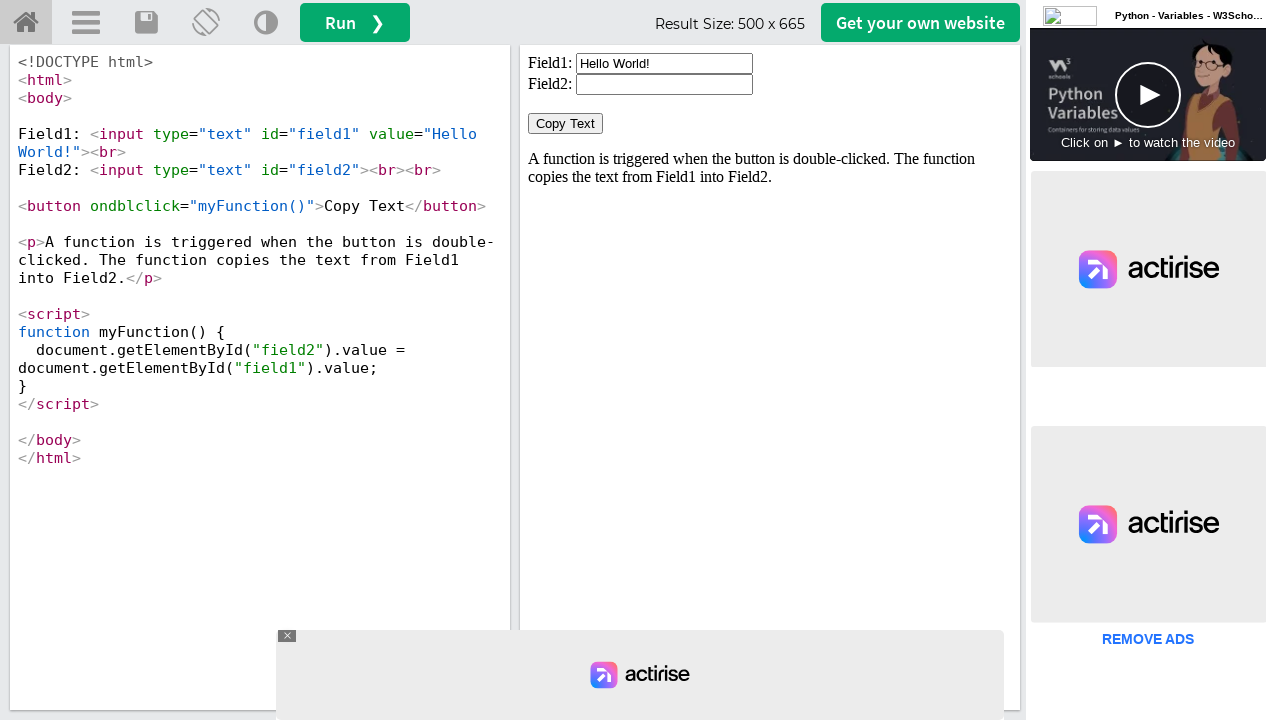

Located iframe with ID 'iframeResult'
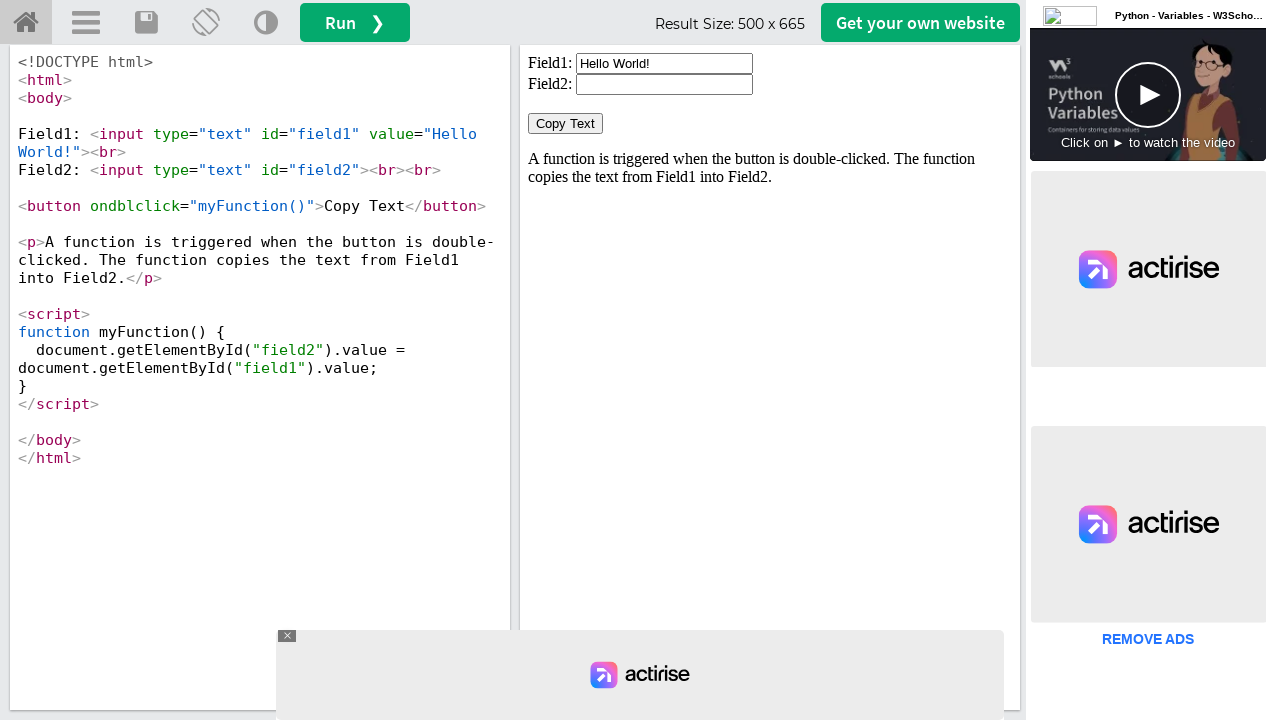

Located input field with ID 'field1'
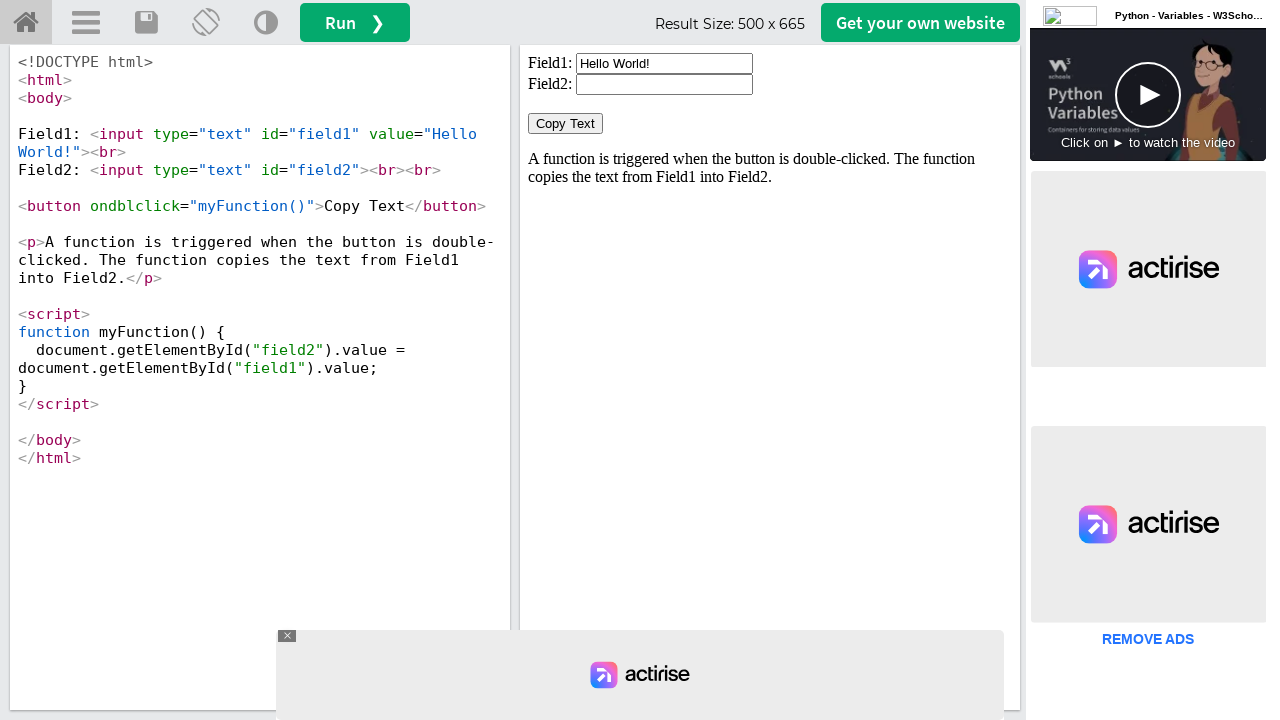

Cleared the first input field on #iframeResult >> internal:control=enter-frame >> #field1
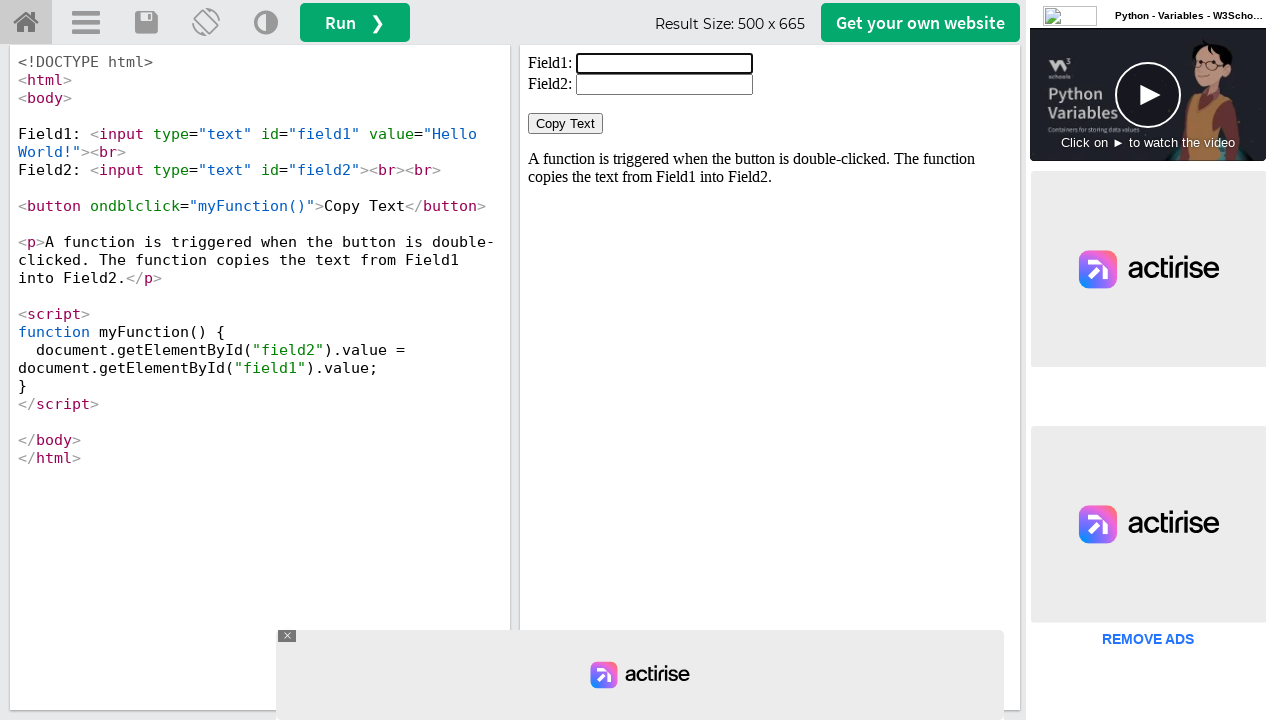

Filled first input field with 'Welcome' on #iframeResult >> internal:control=enter-frame >> #field1
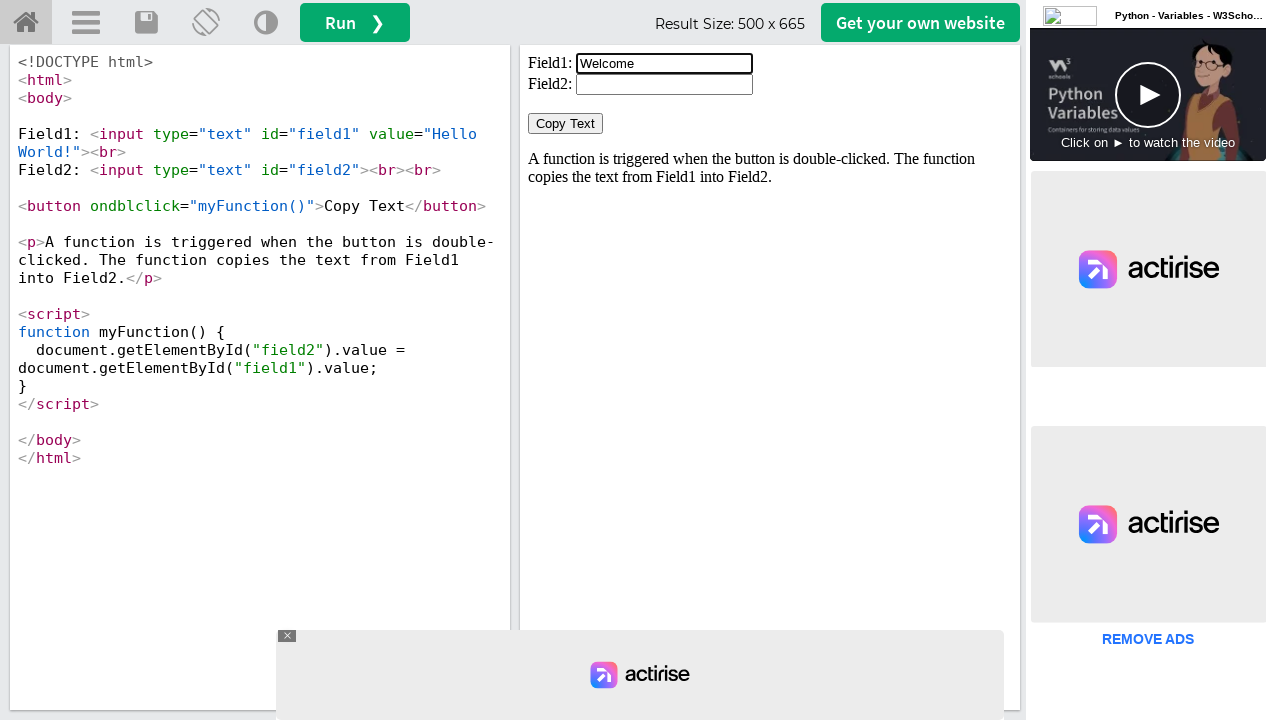

Located 'Copy Text' button
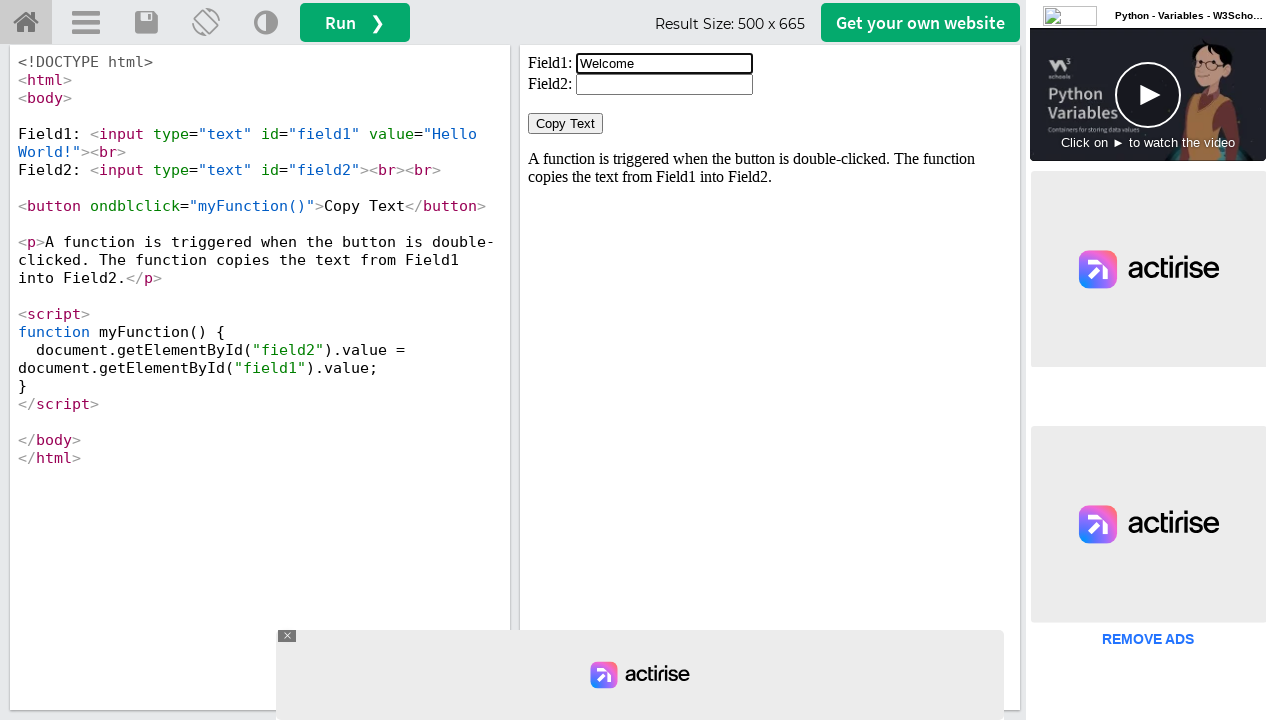

Double-clicked the 'Copy Text' button to copy text from field1 at (566, 124) on #iframeResult >> internal:control=enter-frame >> button:has-text('Copy Text')
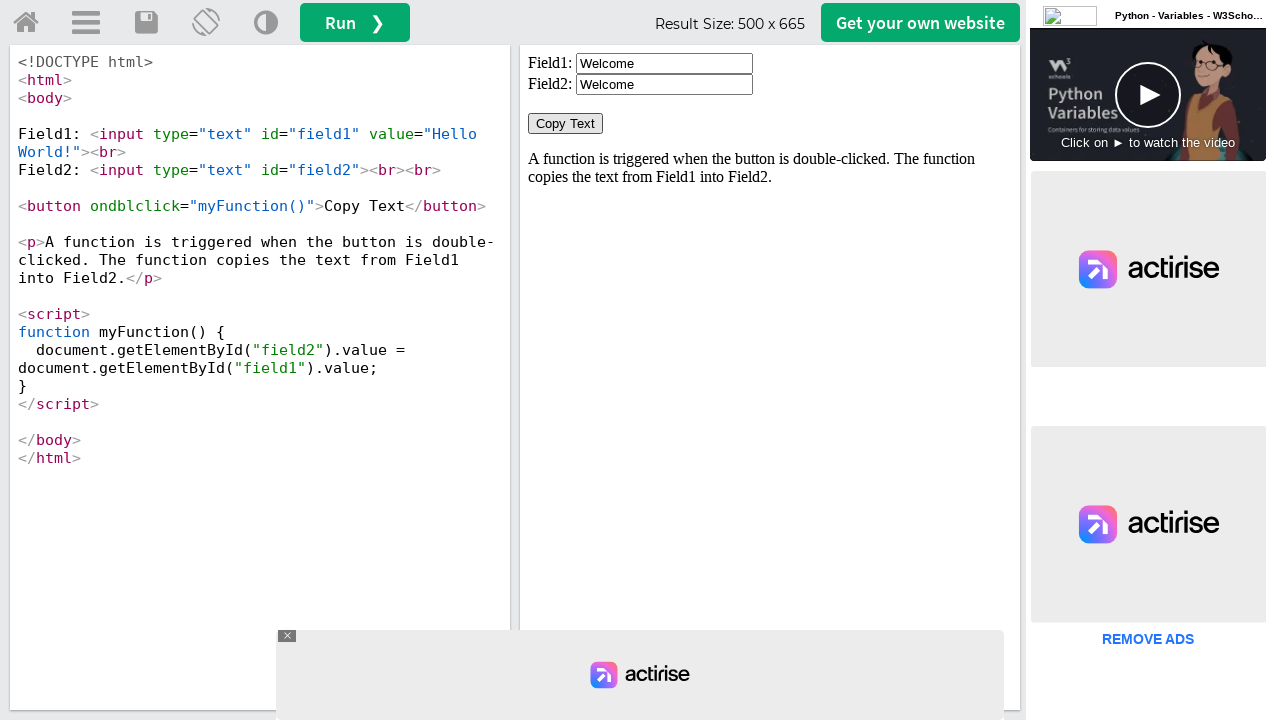

Located output field with ID 'field2'
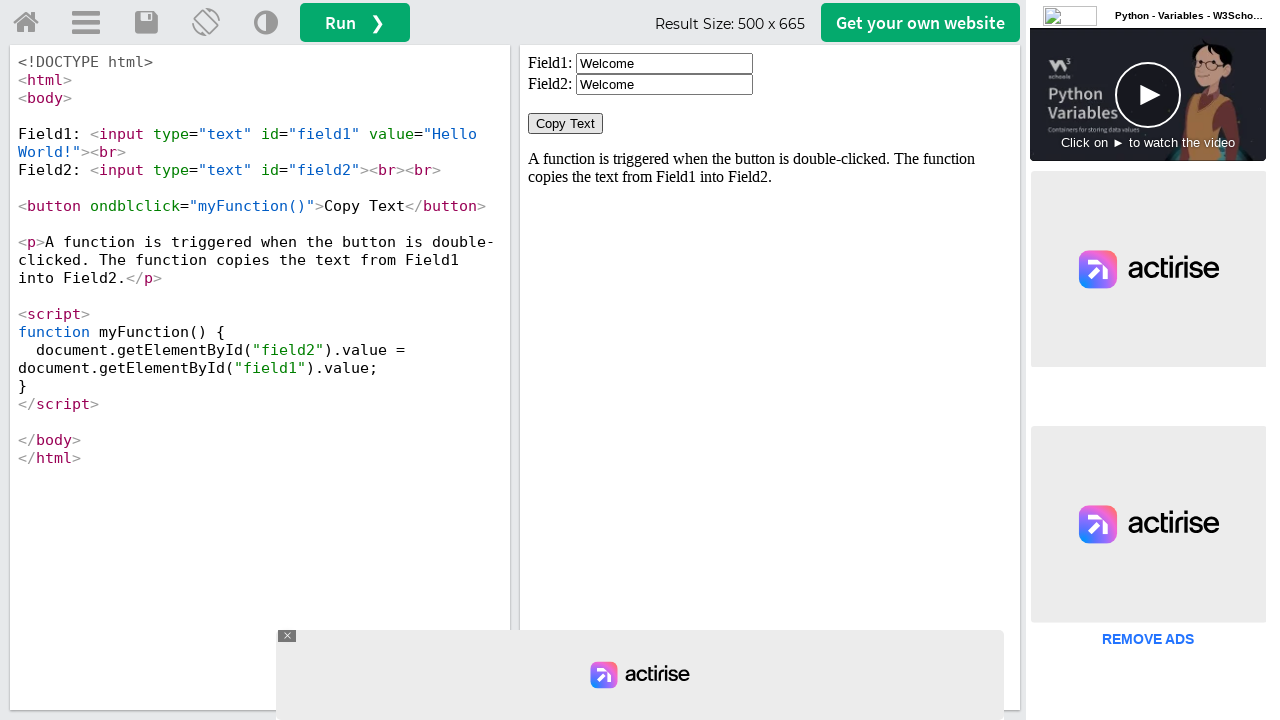

Waited 500ms for copy action to complete
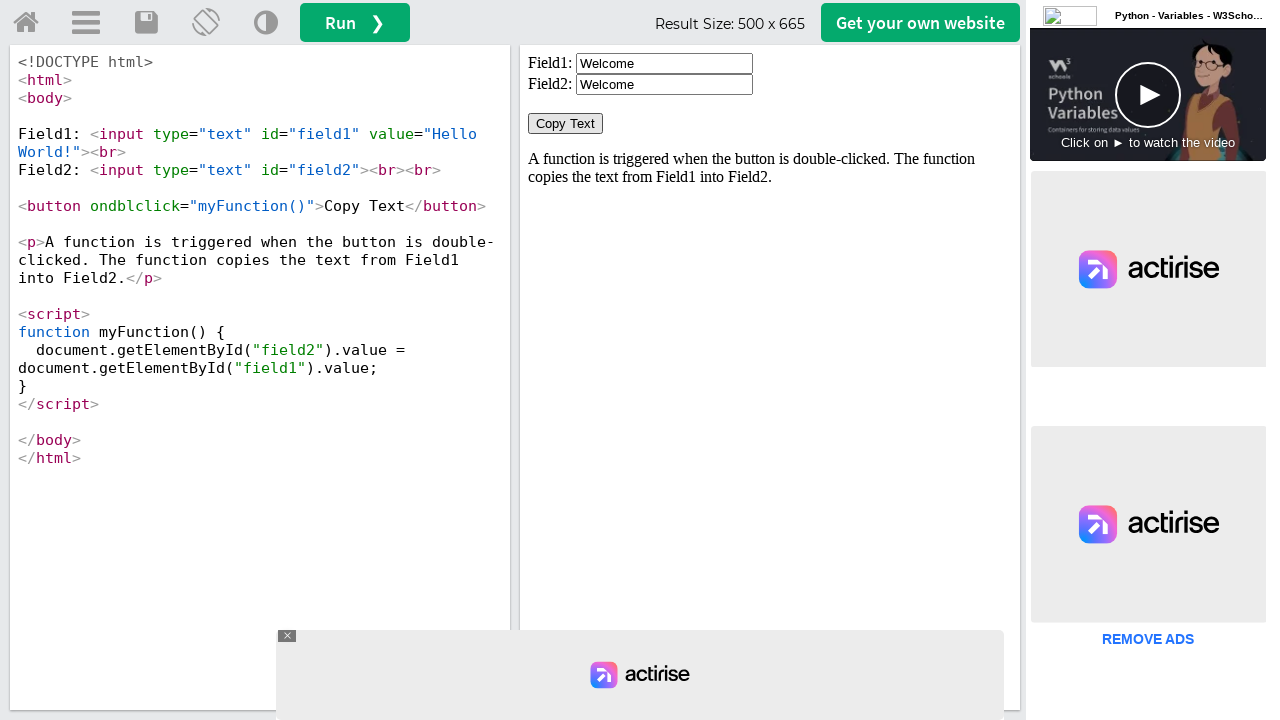

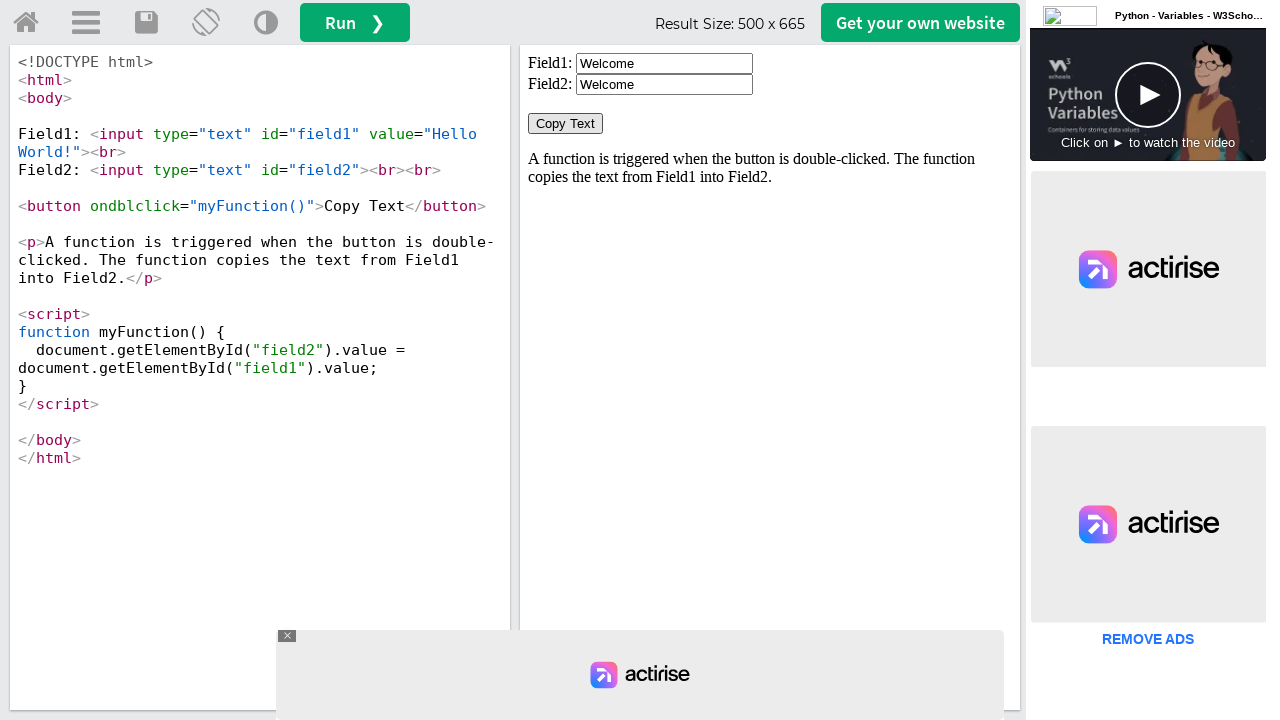